Opens a new tab, navigates to a different page, captures the title, switches back to the original tab, and fills the captured title into a name field

Starting URL: https://rahulshettyacademy.com/angularpractice/

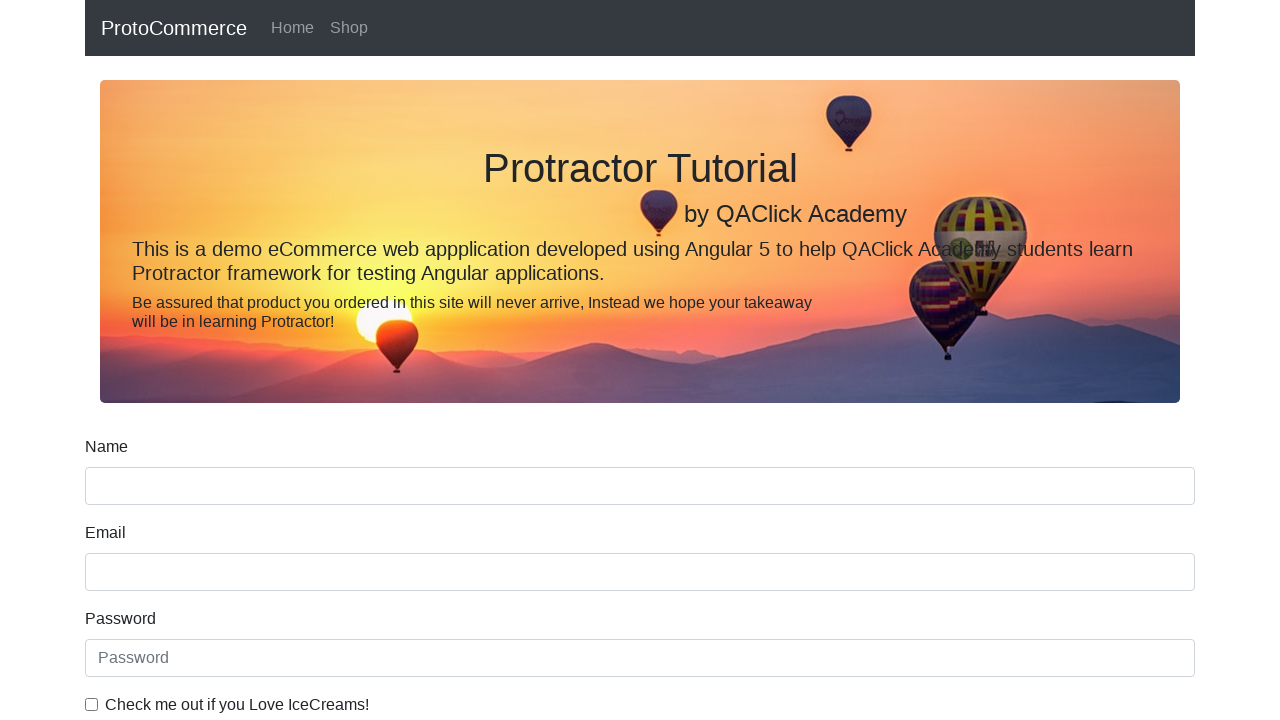

Stored reference to original page
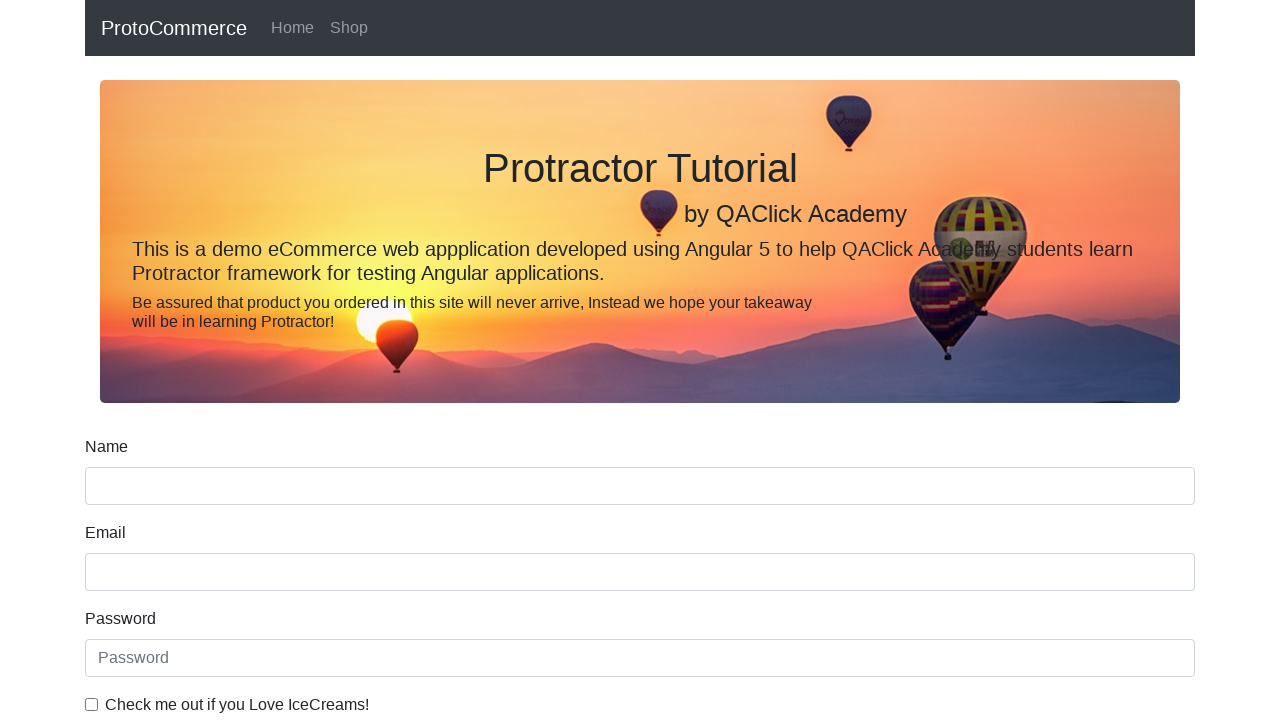

Opened a new tab/page
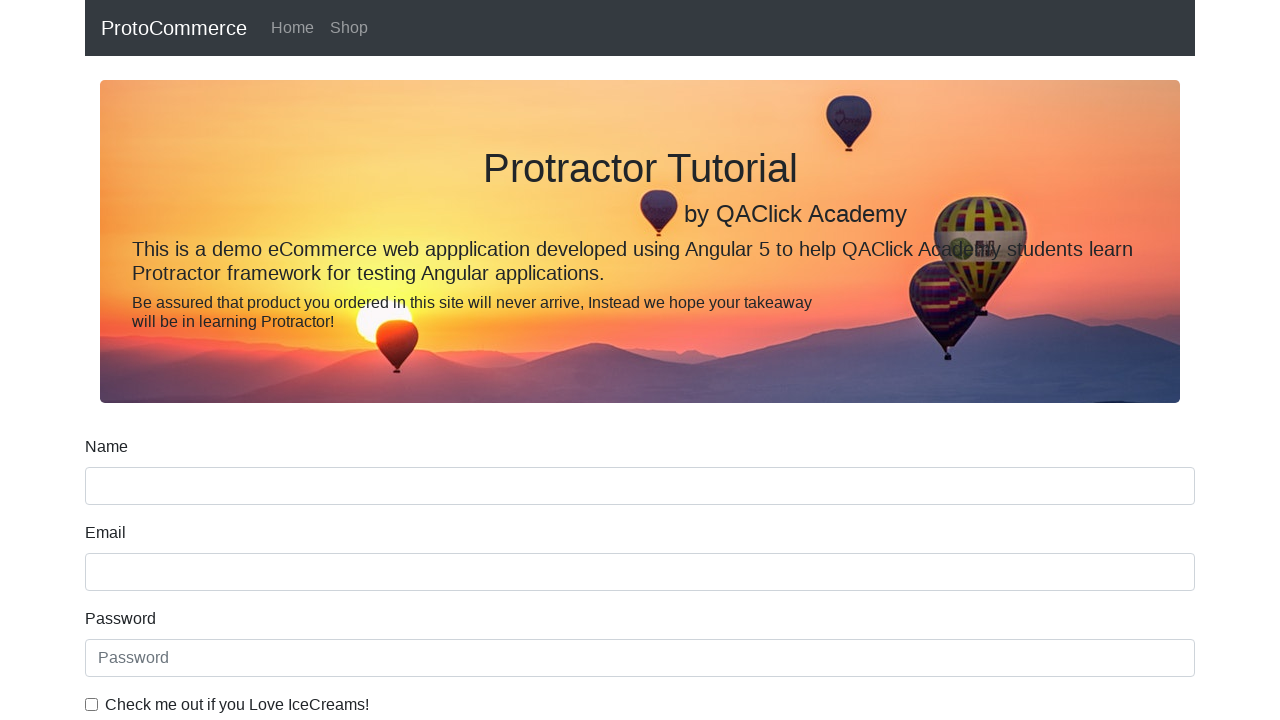

Navigated new tab to https://rahulshettyacademy.com/AutomationPractice/
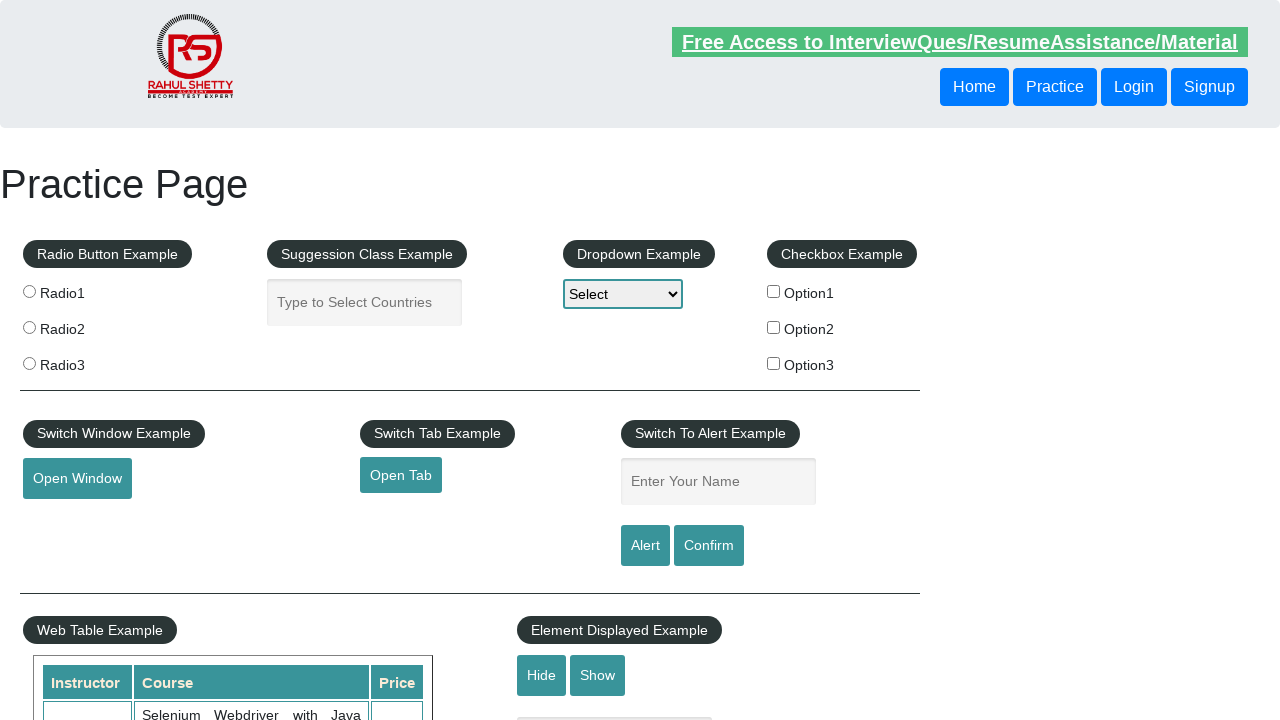

Captured page title: 'Practice Page'
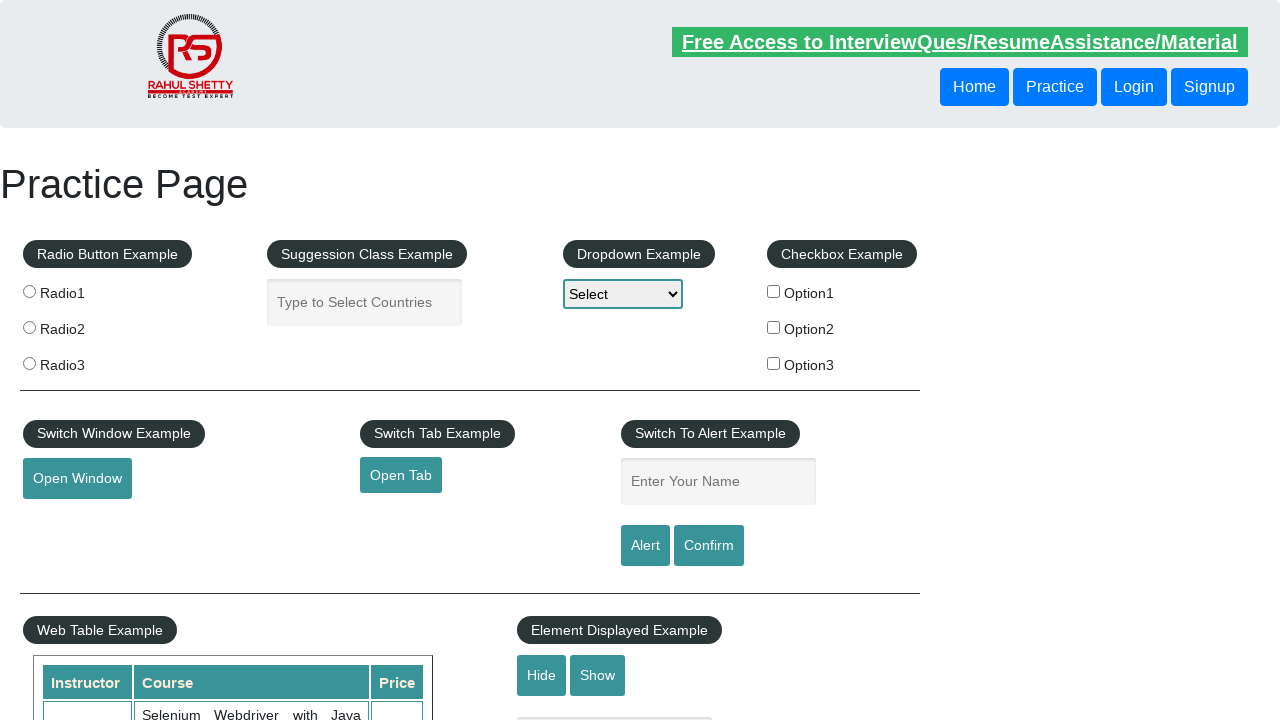

Closed the new tab
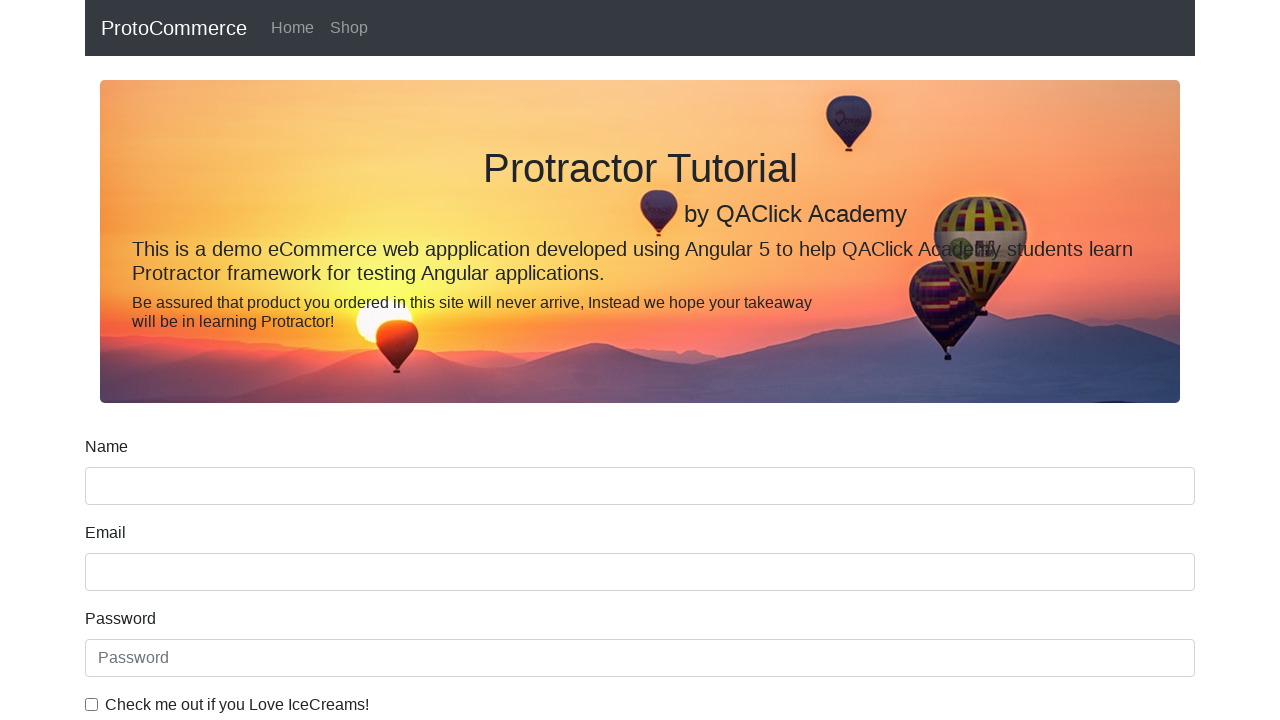

Filled name field with captured title: 'Practice Page' on input[name='name']
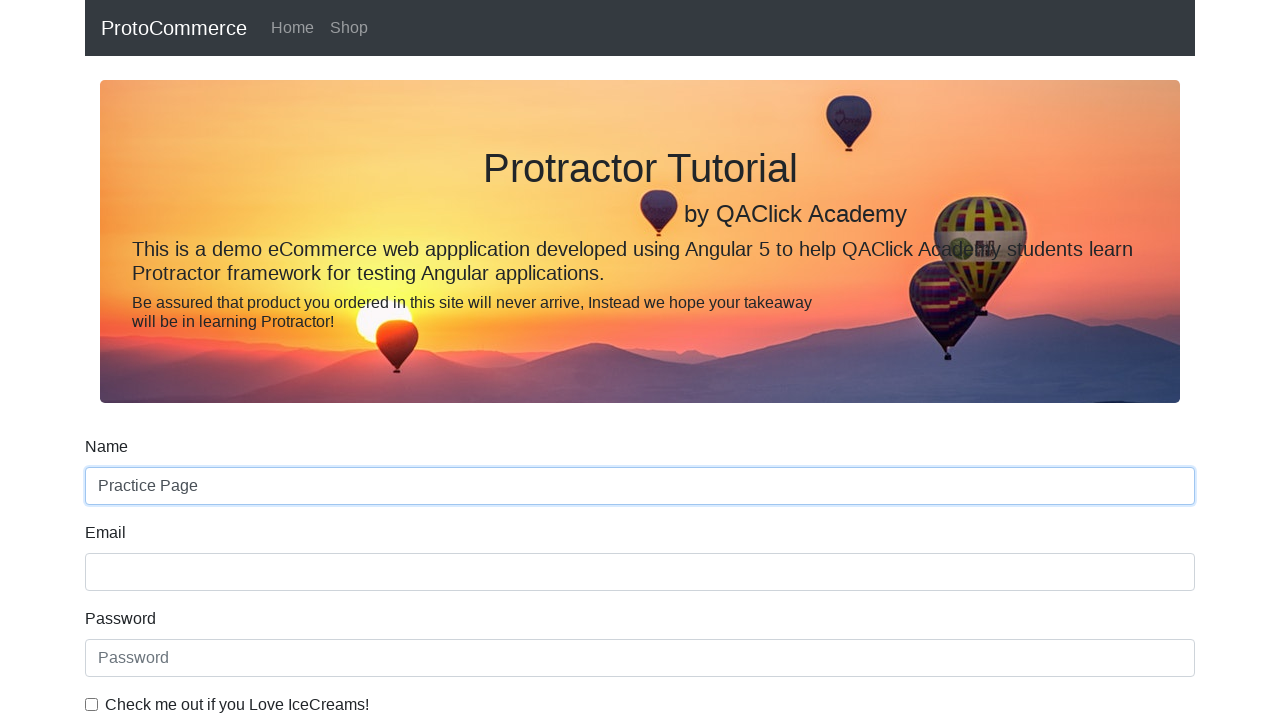

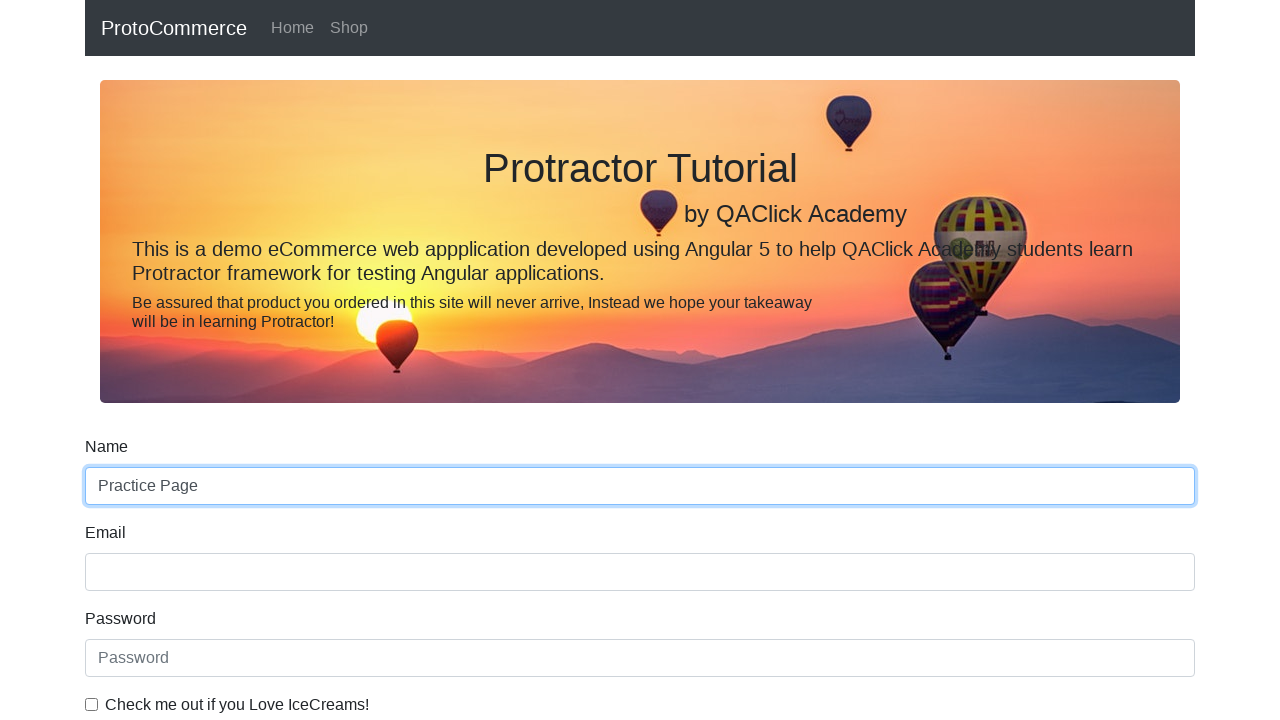